Tests university portal filtering functionality by selecting faculty and study form options, then navigating to program details

Starting URL: https://portal.ujep.cz/portal/studium/prohlizeni.html

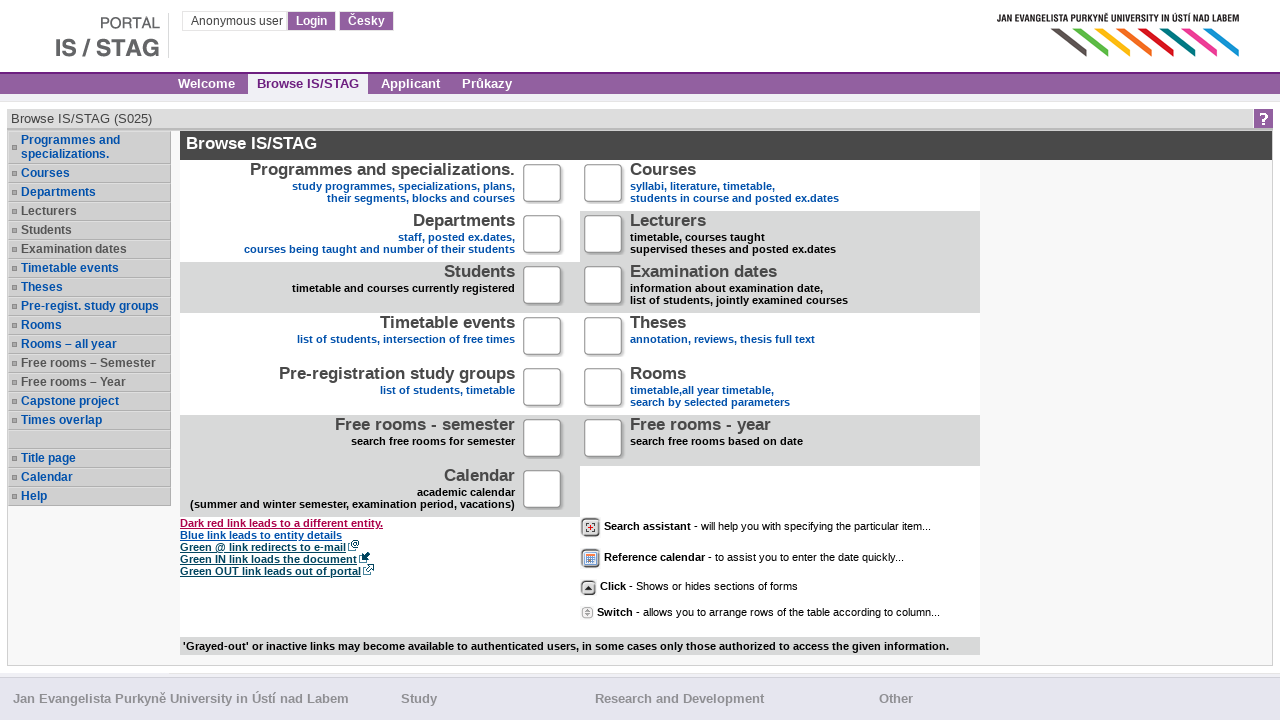

Clicked on the browsing link to access program catalog at (382, 169) on .xg_stag_a_titulka
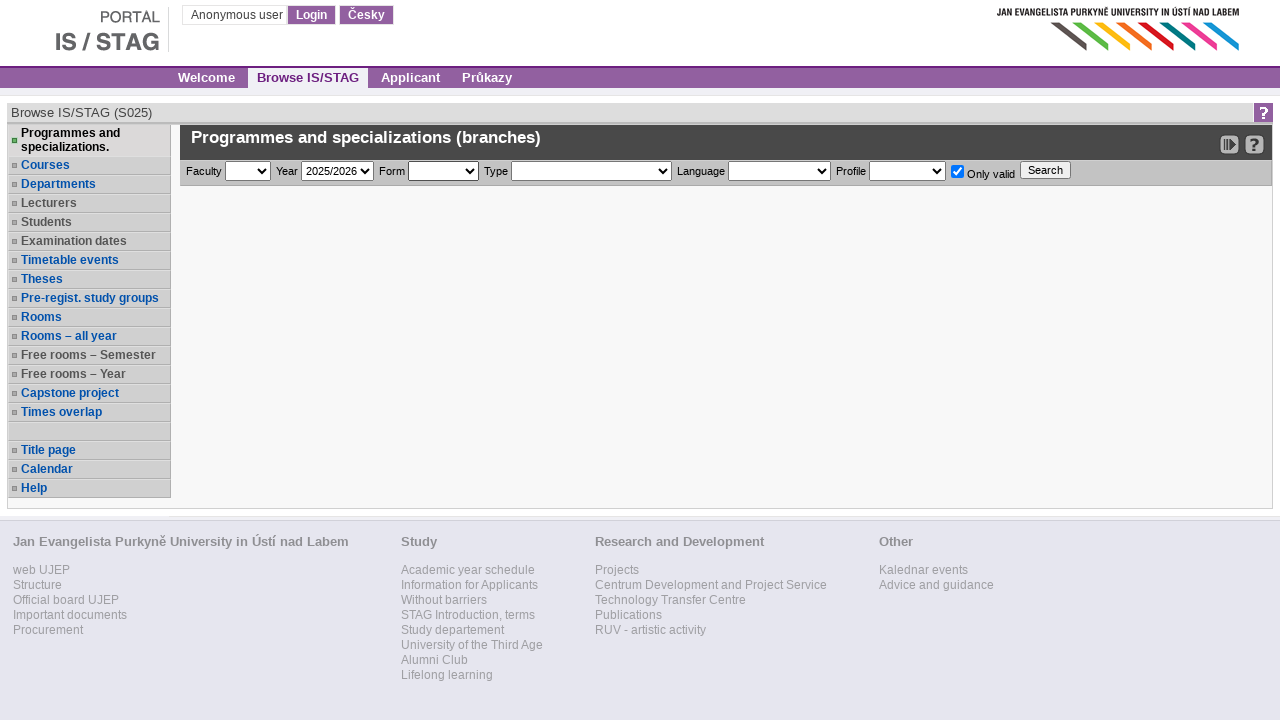

Faculty filter form loaded
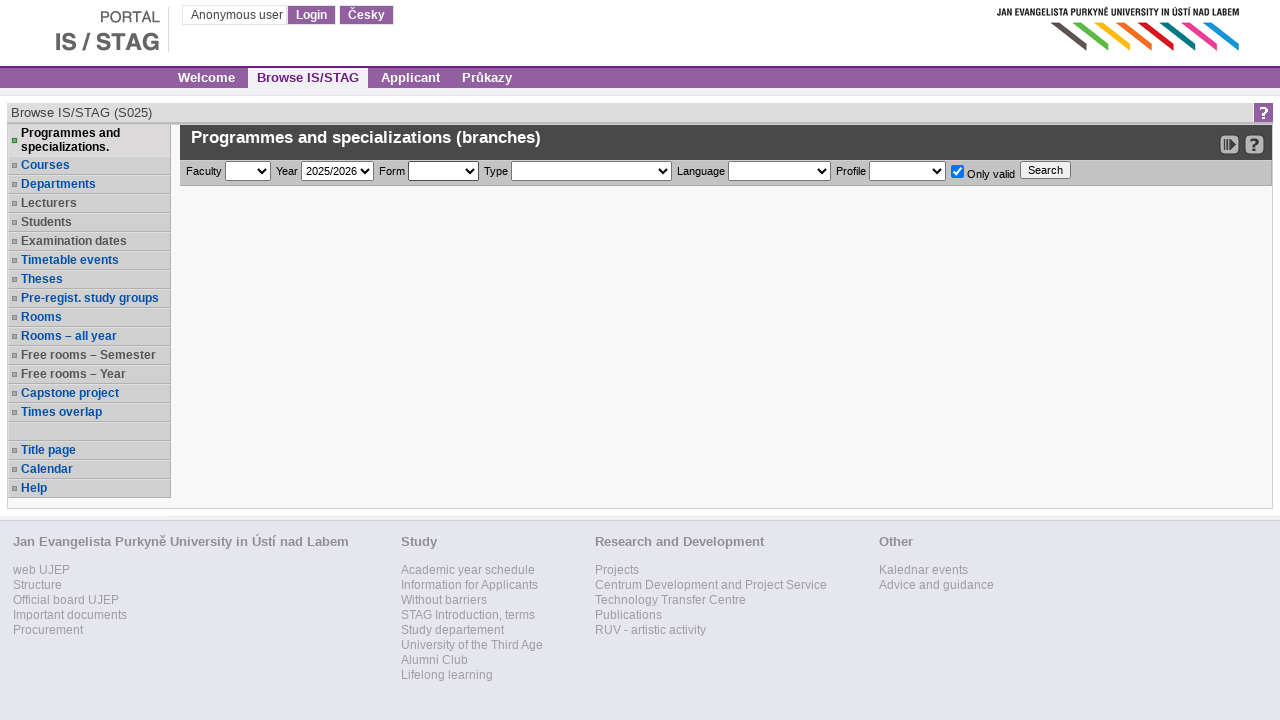

Selected 'FSE' faculty from dropdown on #browserFakulta
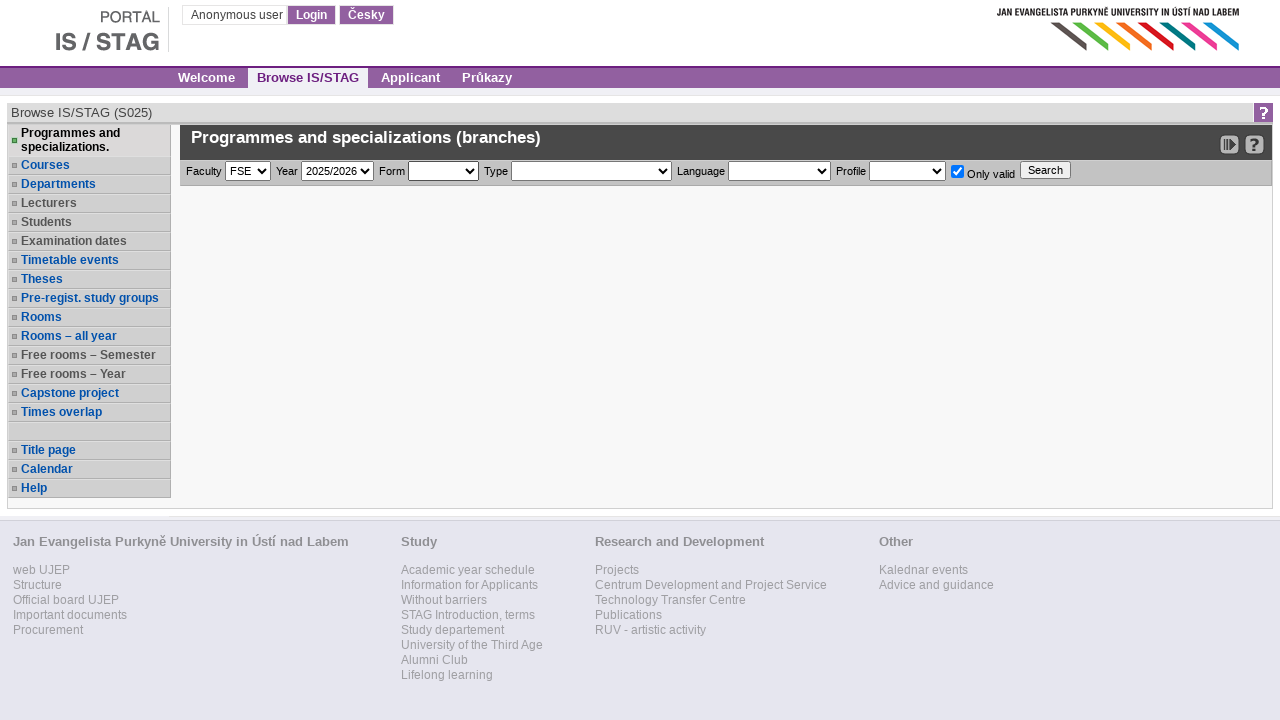

Selected 'P' study form from dropdown on #searchForma
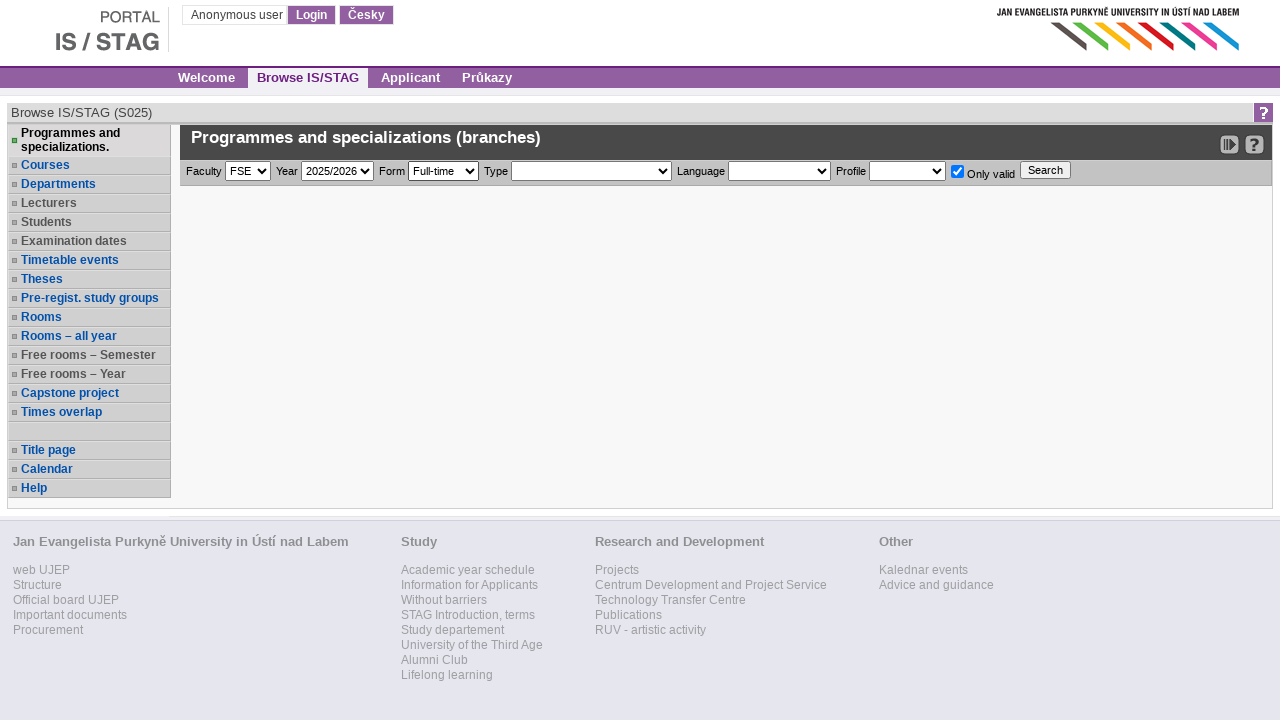

Clicked search button to filter programs at (1046, 170) on #searchProgramySubmit
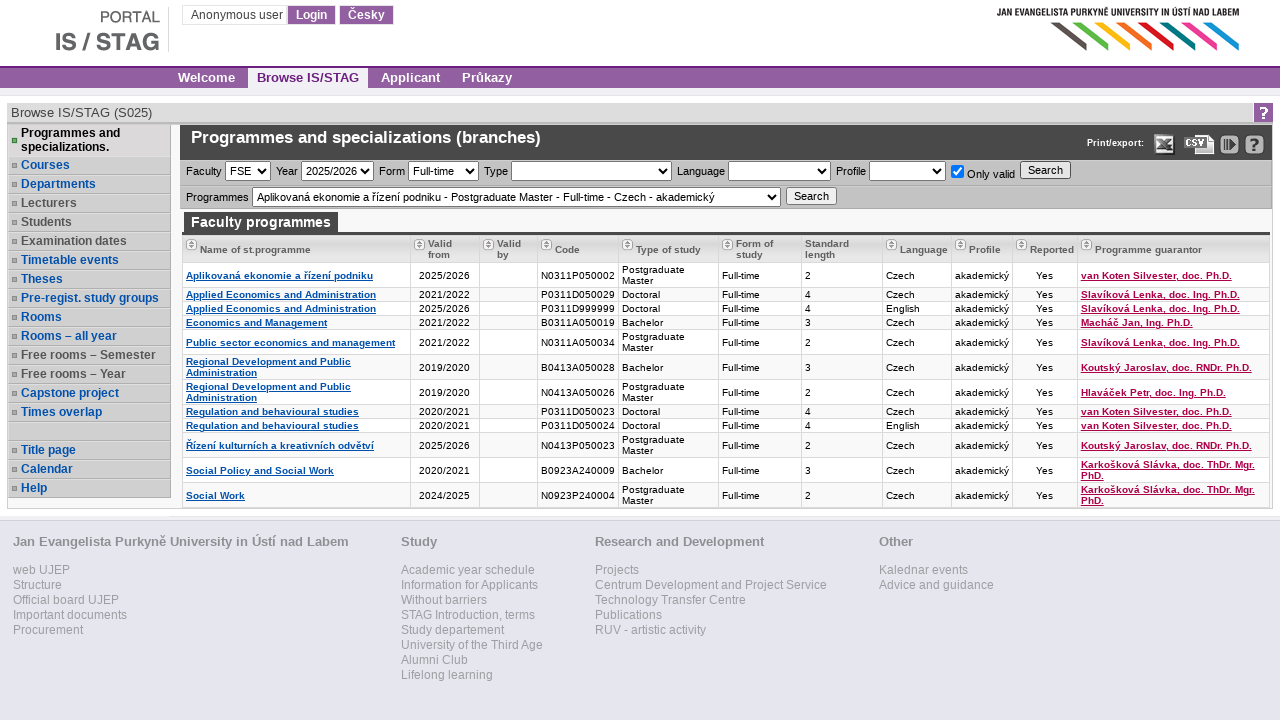

Search results loaded with filtered programs
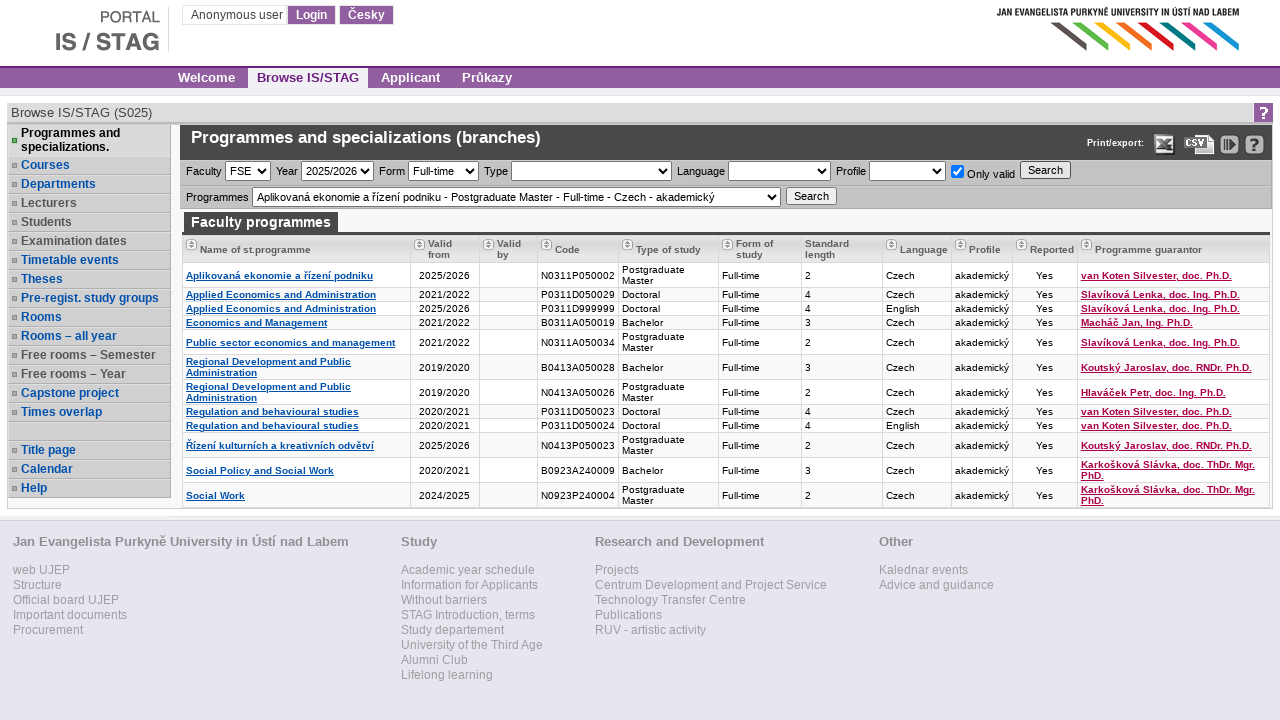

Clicked on program (nalezenyProgramId_3) to view details at (256, 323) on #nalezenyProgramId_3
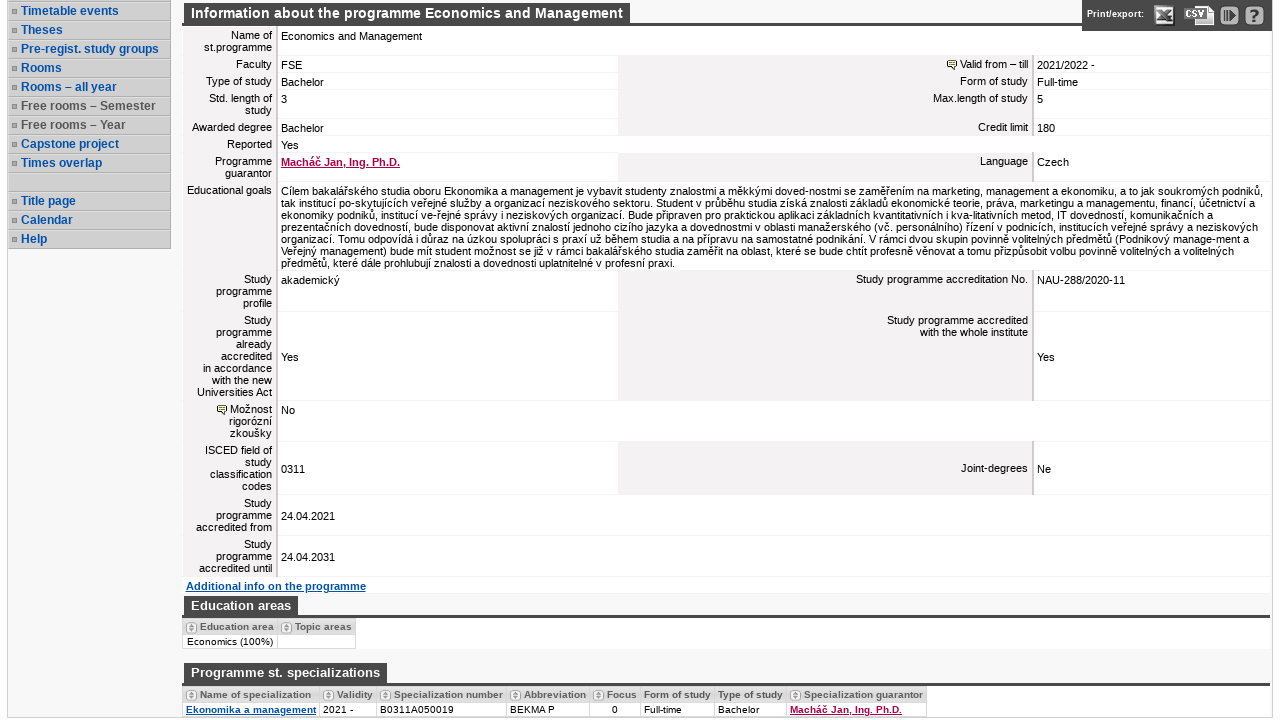

Waited for program details page to fully load
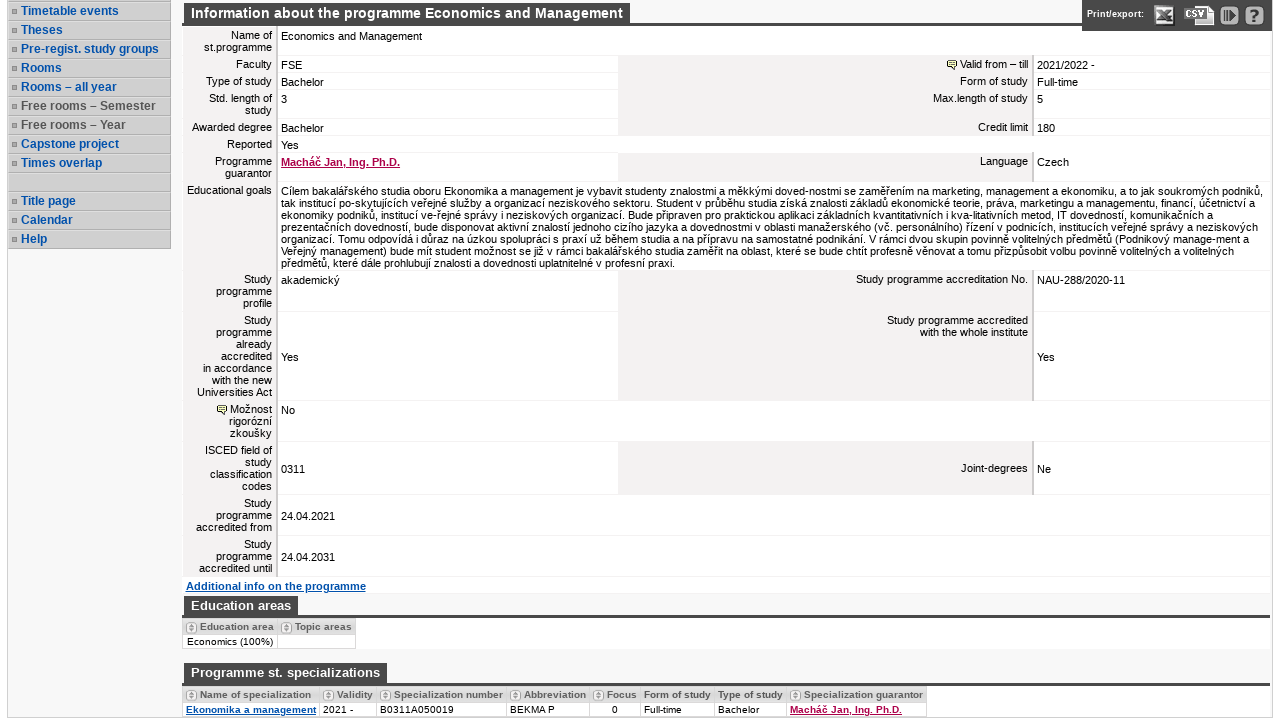

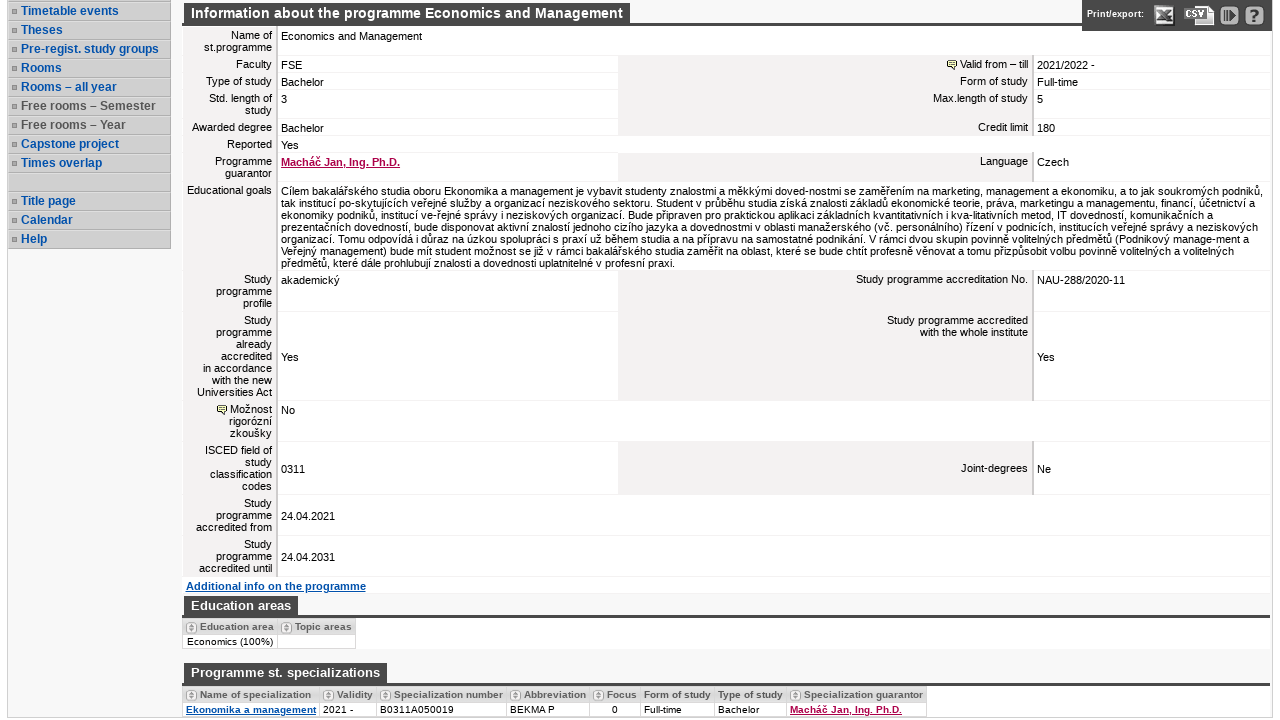